Tests various web element interactions including text input, radio buttons, element visibility toggling, and reading table data on a practice automation page

Starting URL: https://rahulshettyacademy.com/AutomationPractice/

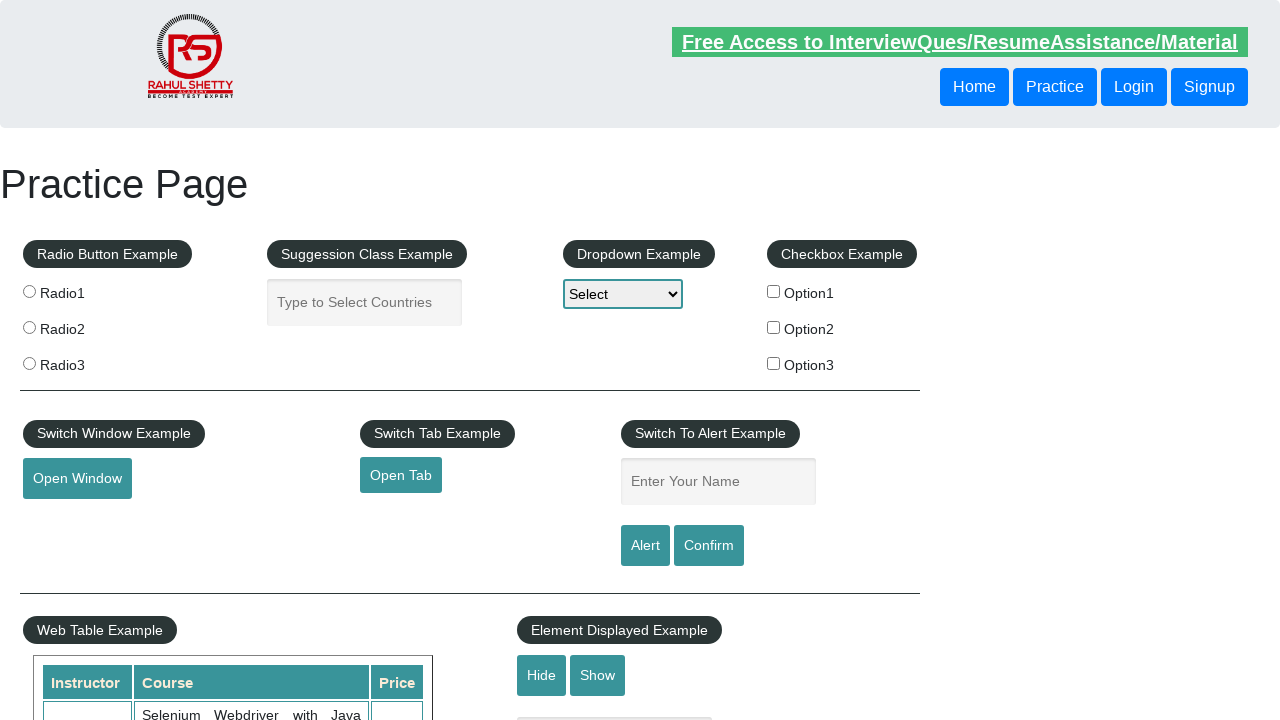

Filled autocomplete textbox with 'Automation' on xpath=//input[@id='autocomplete']
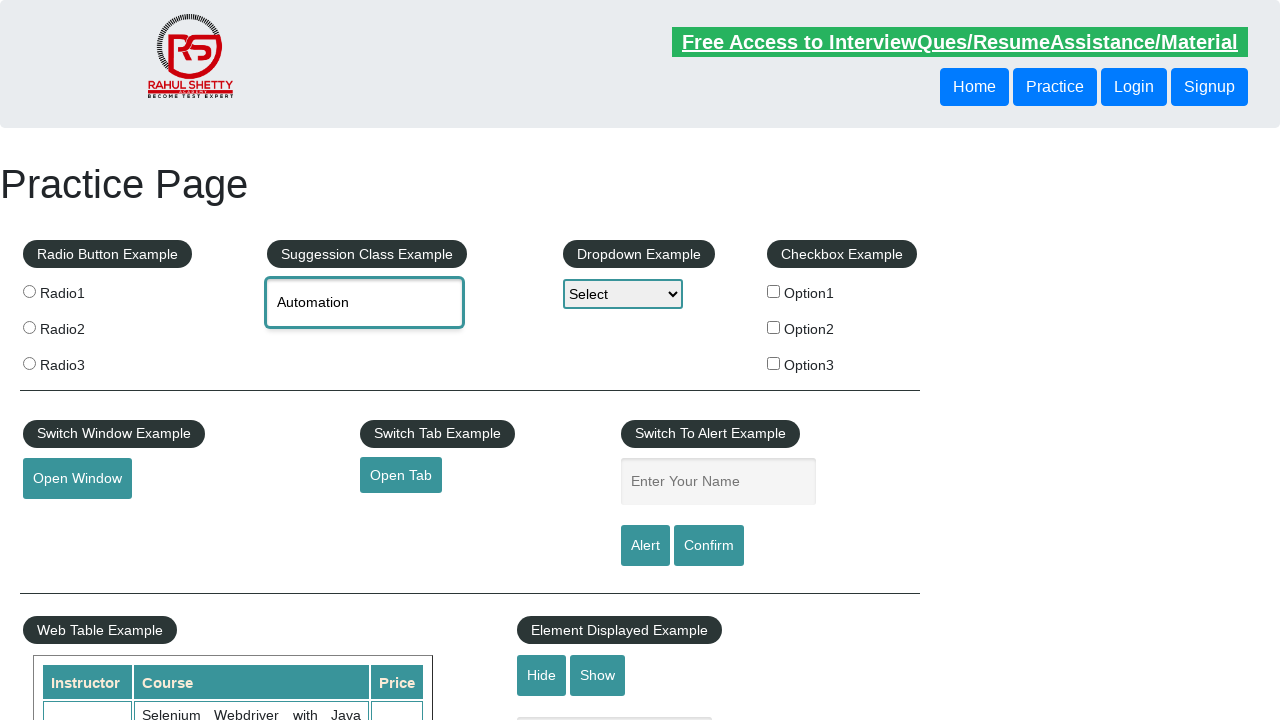

Waited 2 seconds for autocomplete suggestions
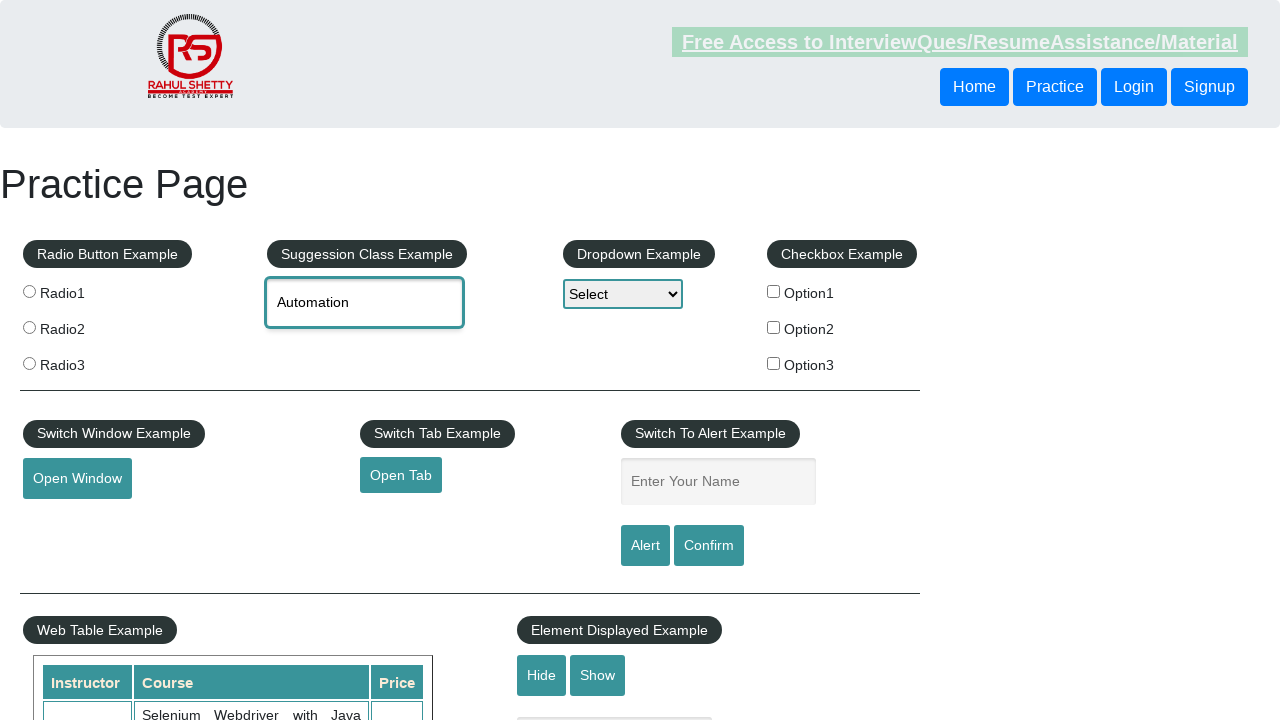

Cleared the autocomplete textbox on xpath=//input[@id='autocomplete']
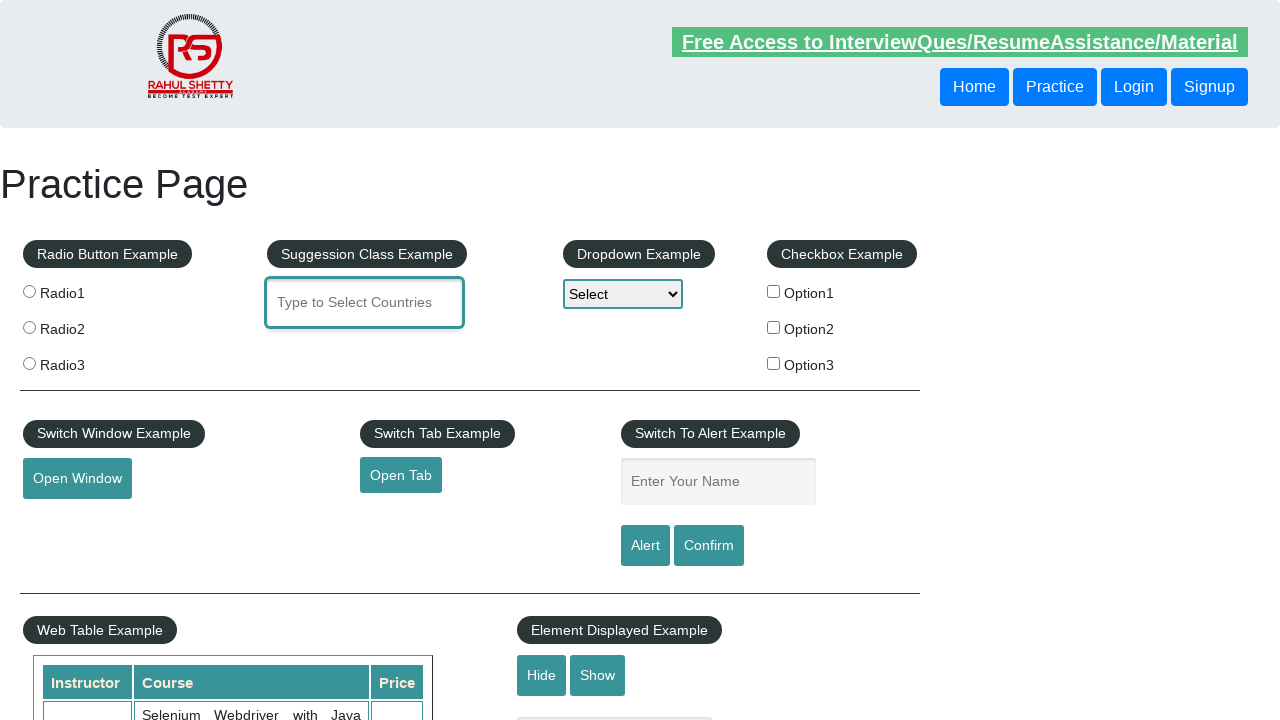

Waited 2 seconds after clearing textbox
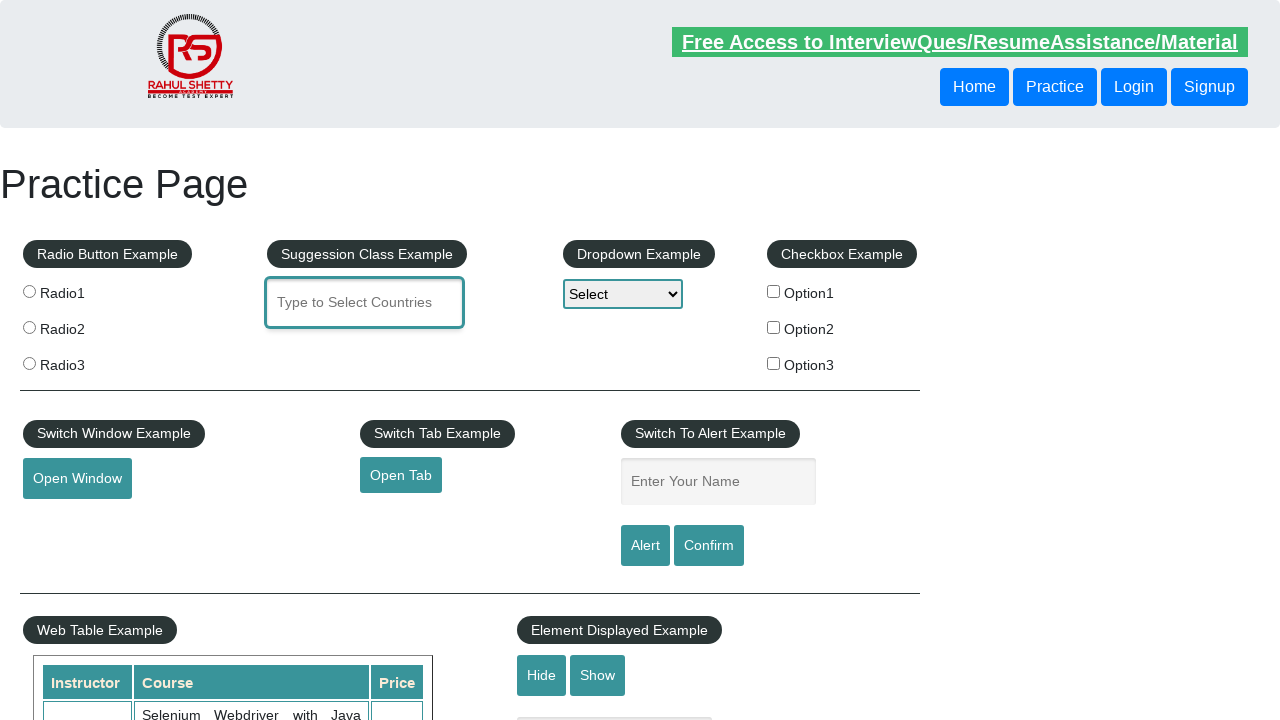

Retrieved placeholder attribute from autocomplete textbox
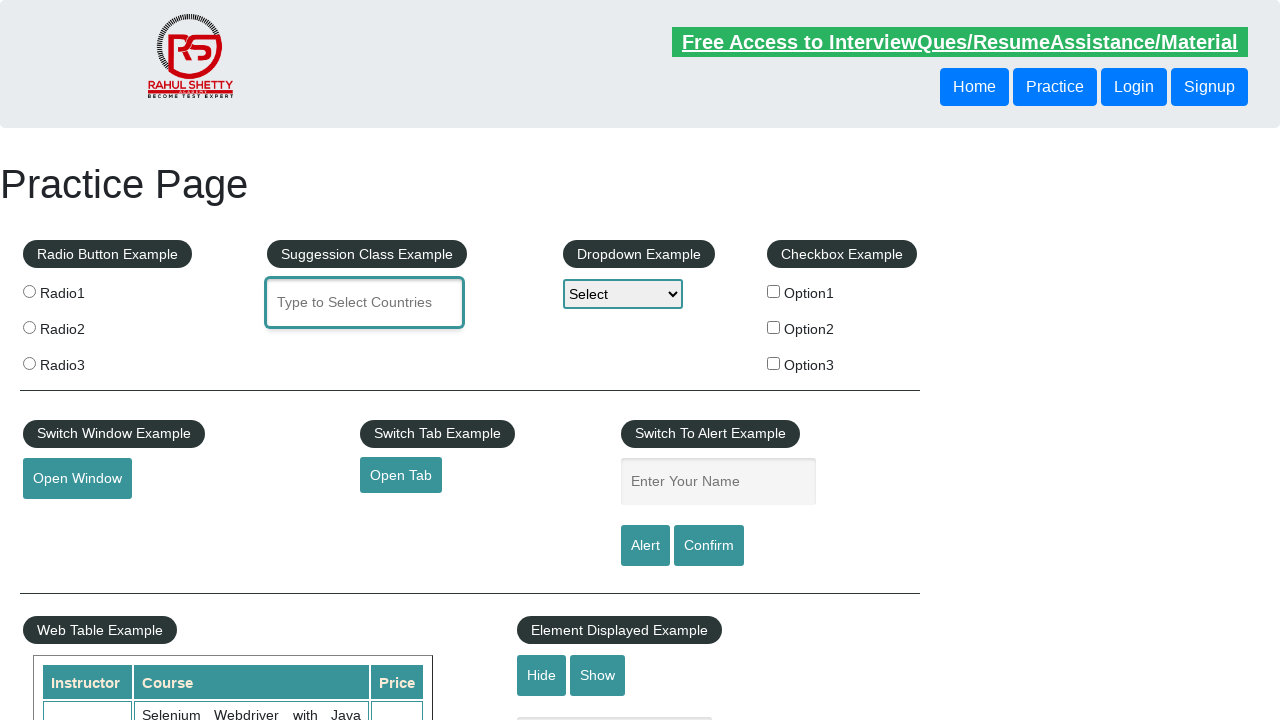

Asserted placeholder text equals 'Type to Select Countries'
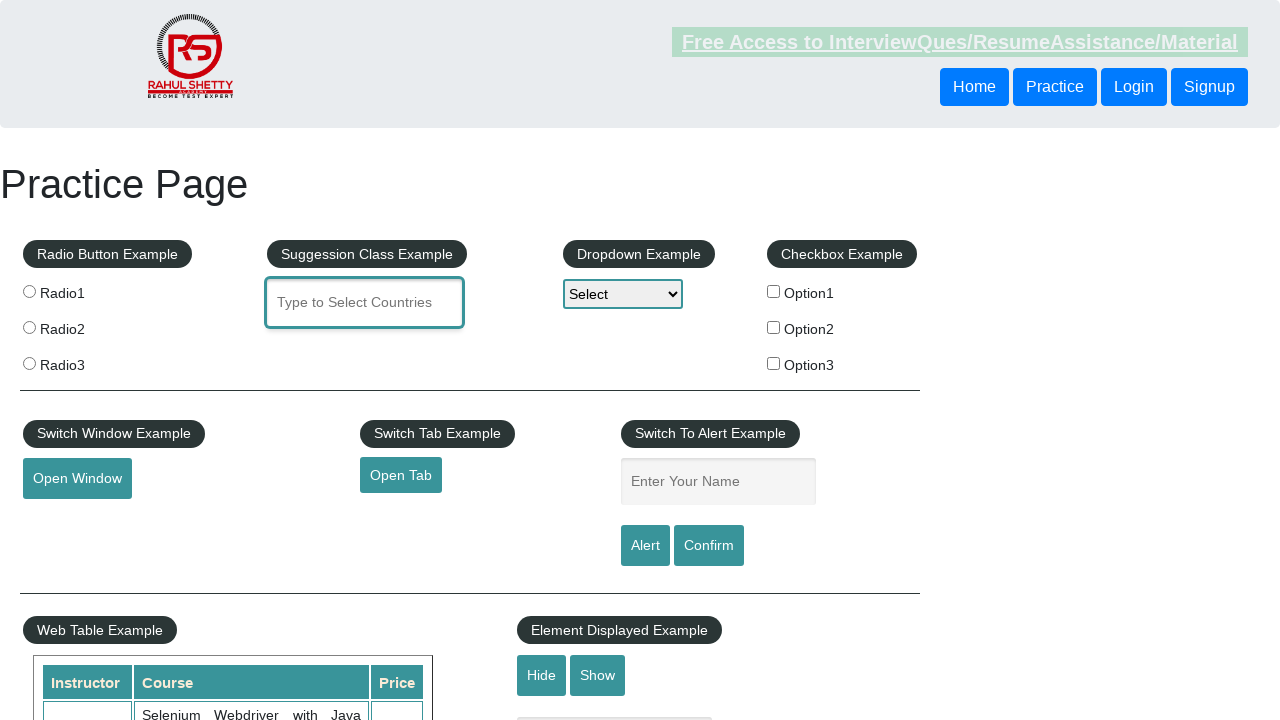

Clicked radio button 1 at (29, 291) on xpath=//input[@value='radio1']
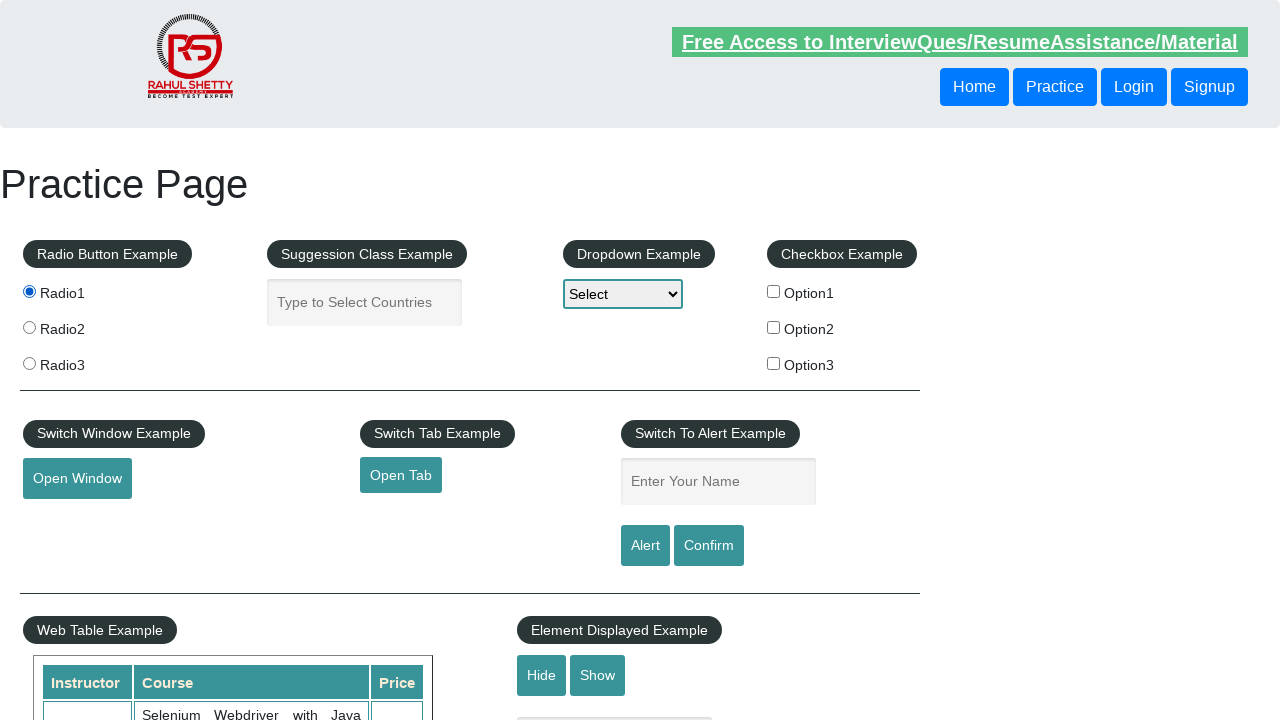

Clicked radio button 2 at (29, 327) on xpath=//input[@value='radio2']
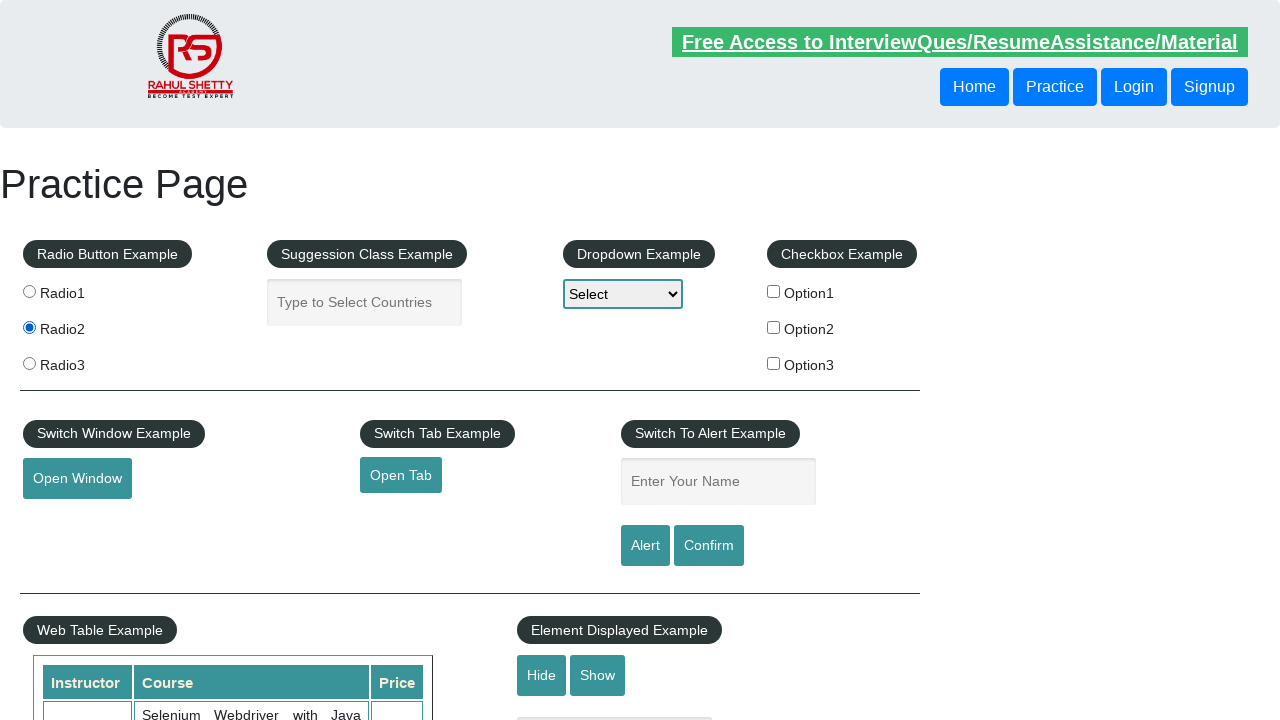

Waited 2 seconds after radio button interaction
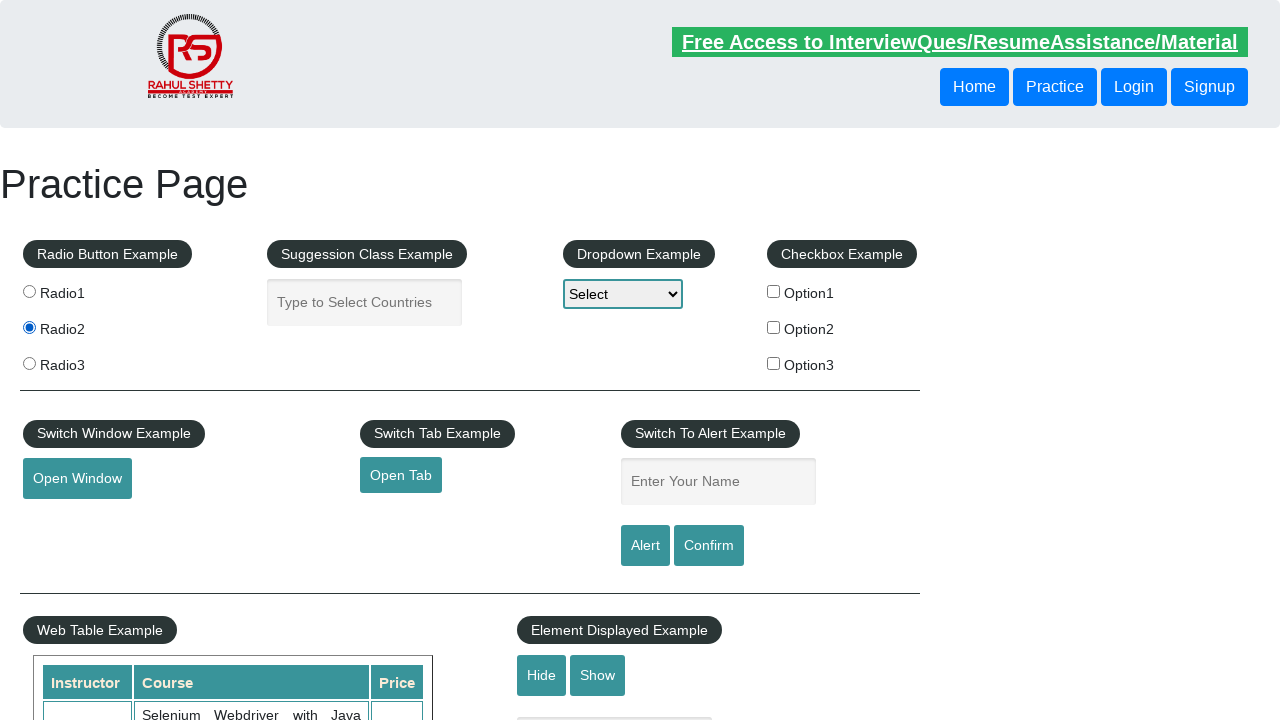

Checked if radio button 1 is selected
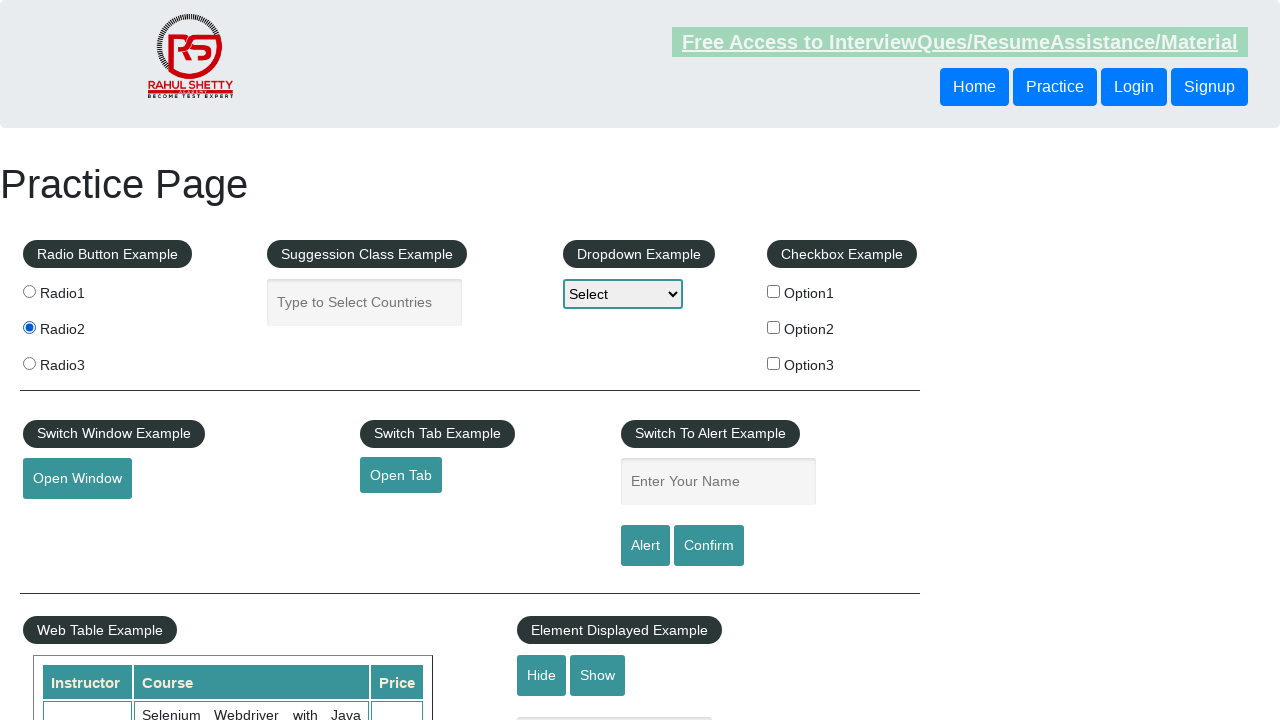

Checked visibility state of displayed-text element before hiding
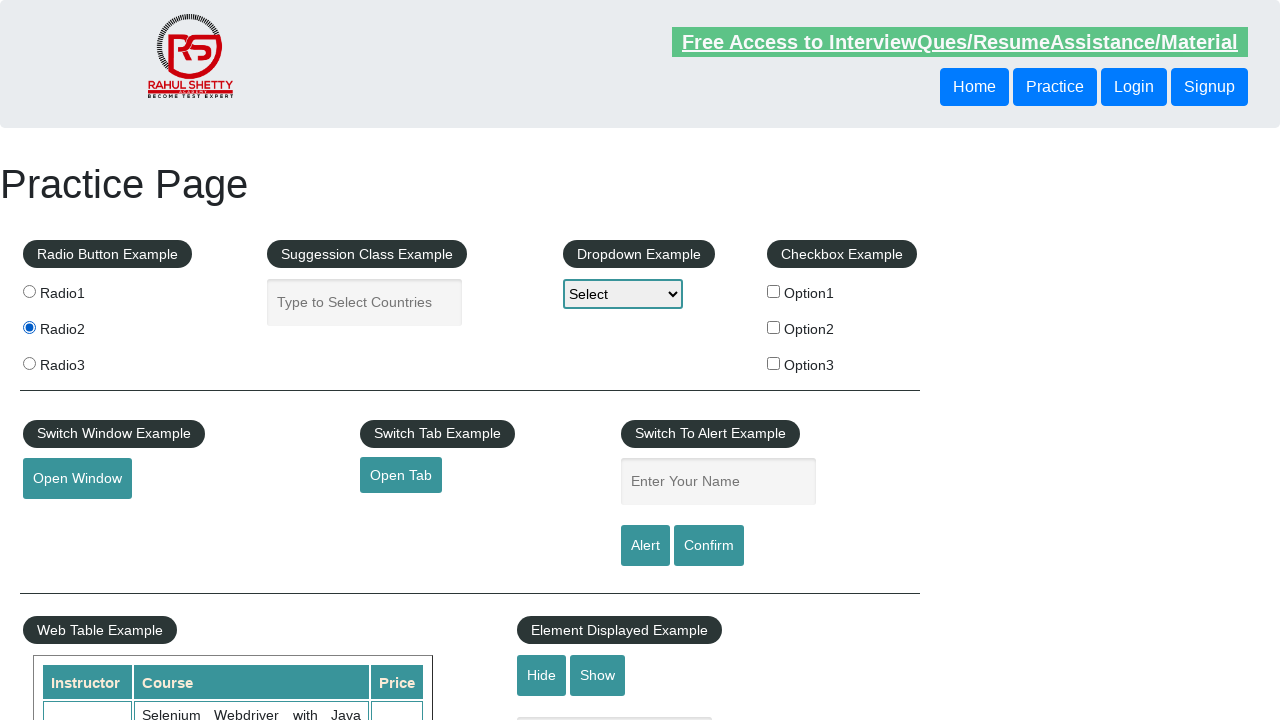

Clicked hide-textbox button to toggle visibility at (542, 675) on xpath=//input[@id='hide-textbox']
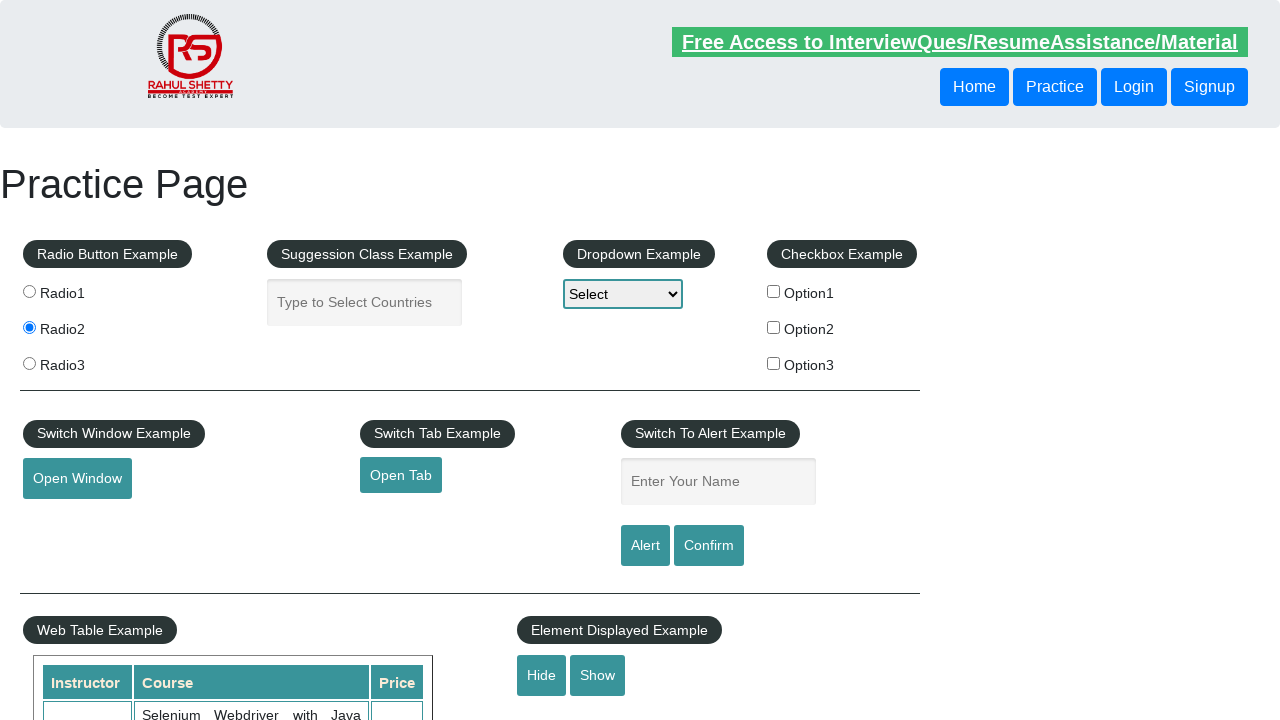

Checked visibility state of displayed-text element after hiding
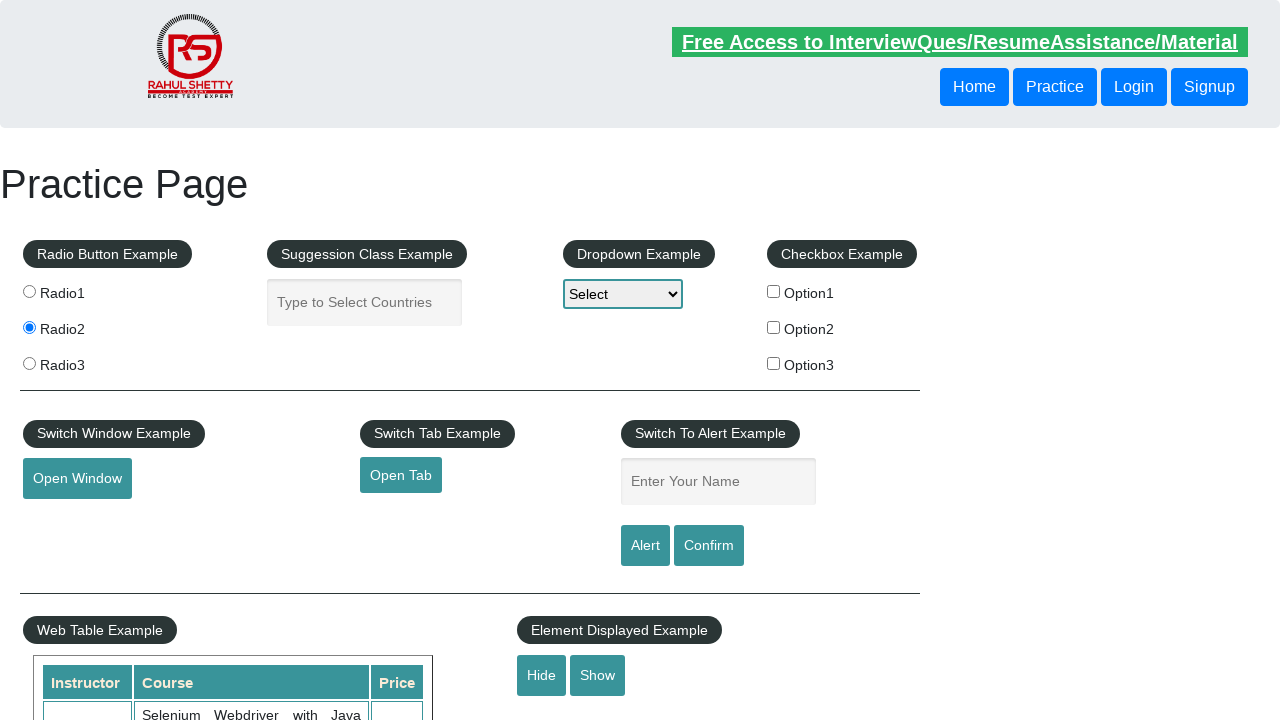

Checked if opentab element is enabled
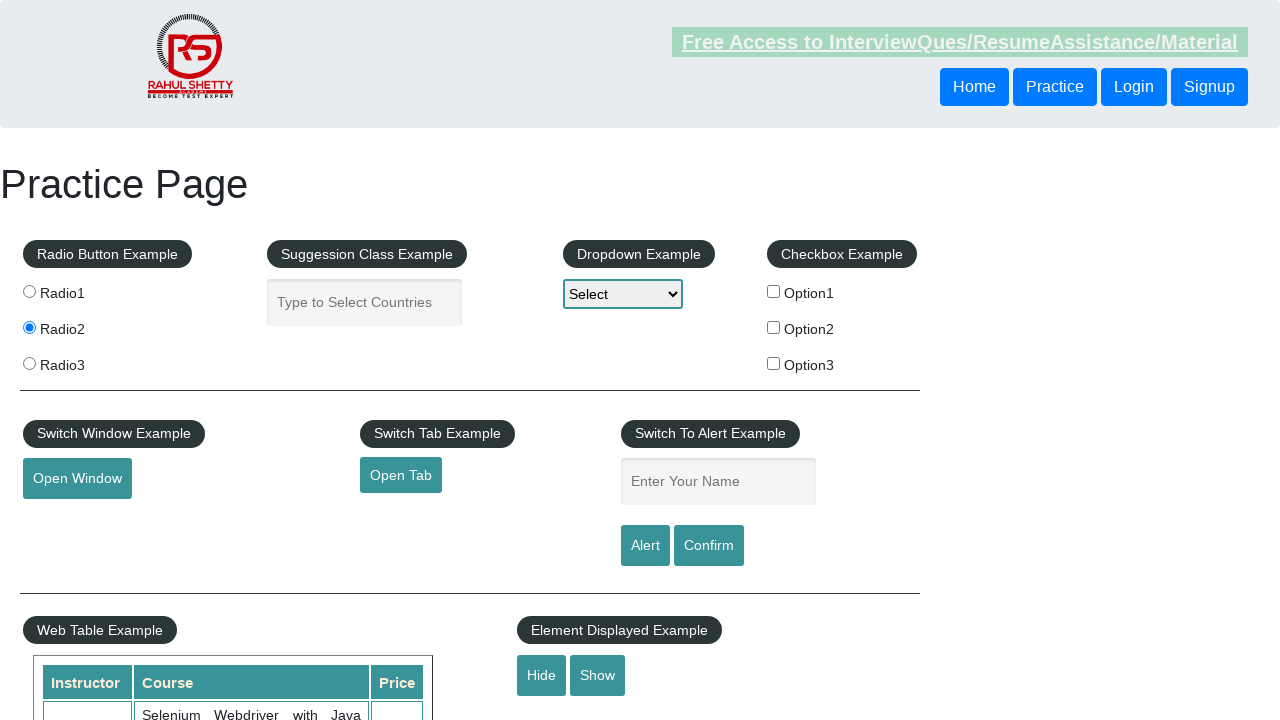

Asserted that opentab element is enabled
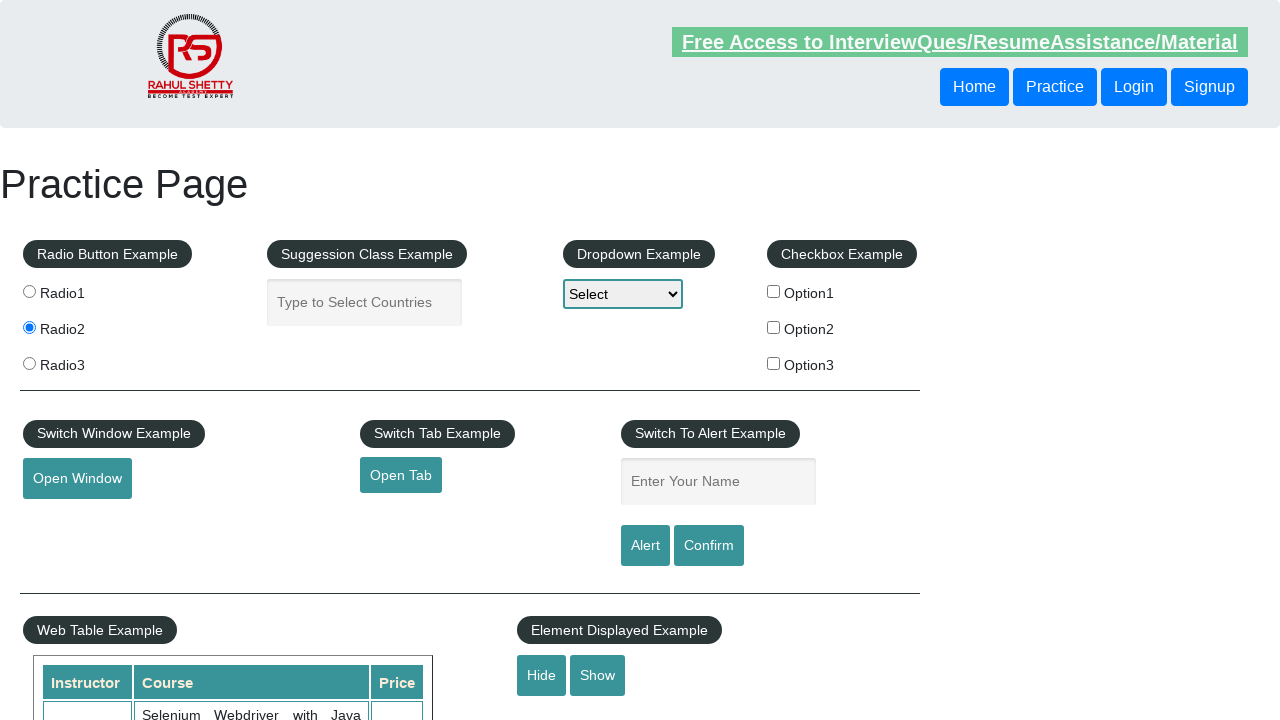

Retrieved computed background color of opentab element
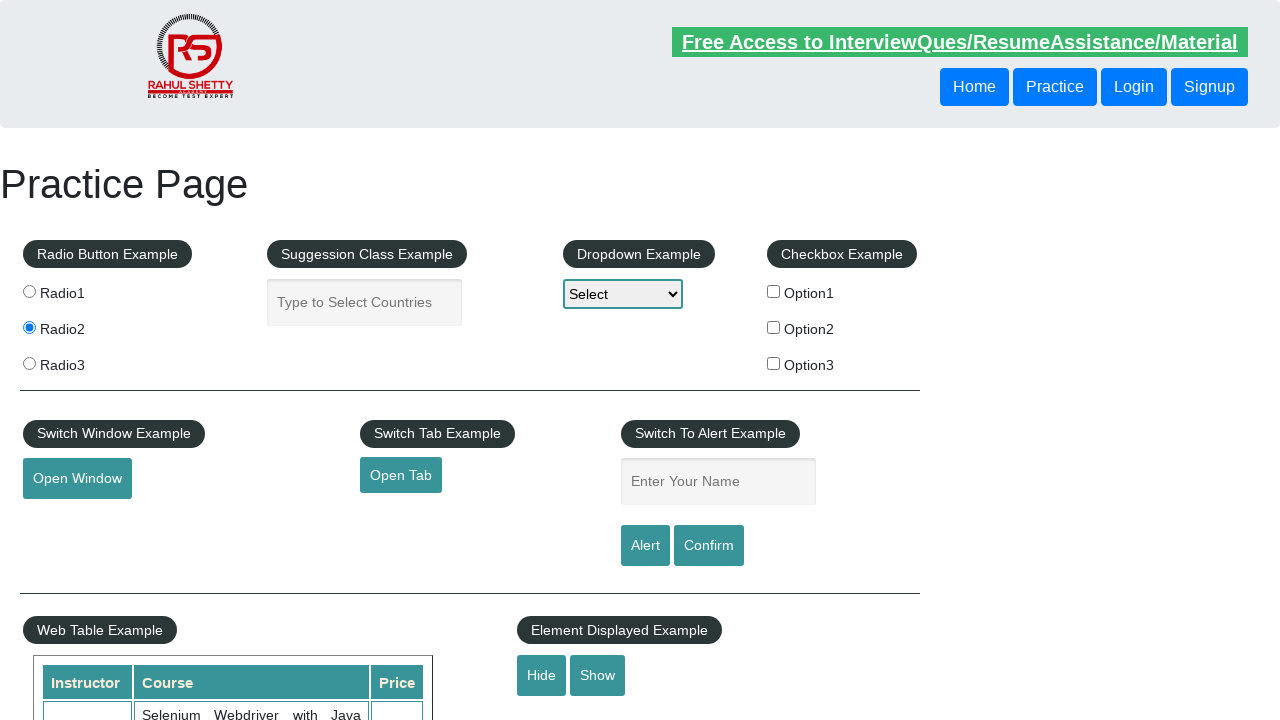

Retrieved all course names from table column 2
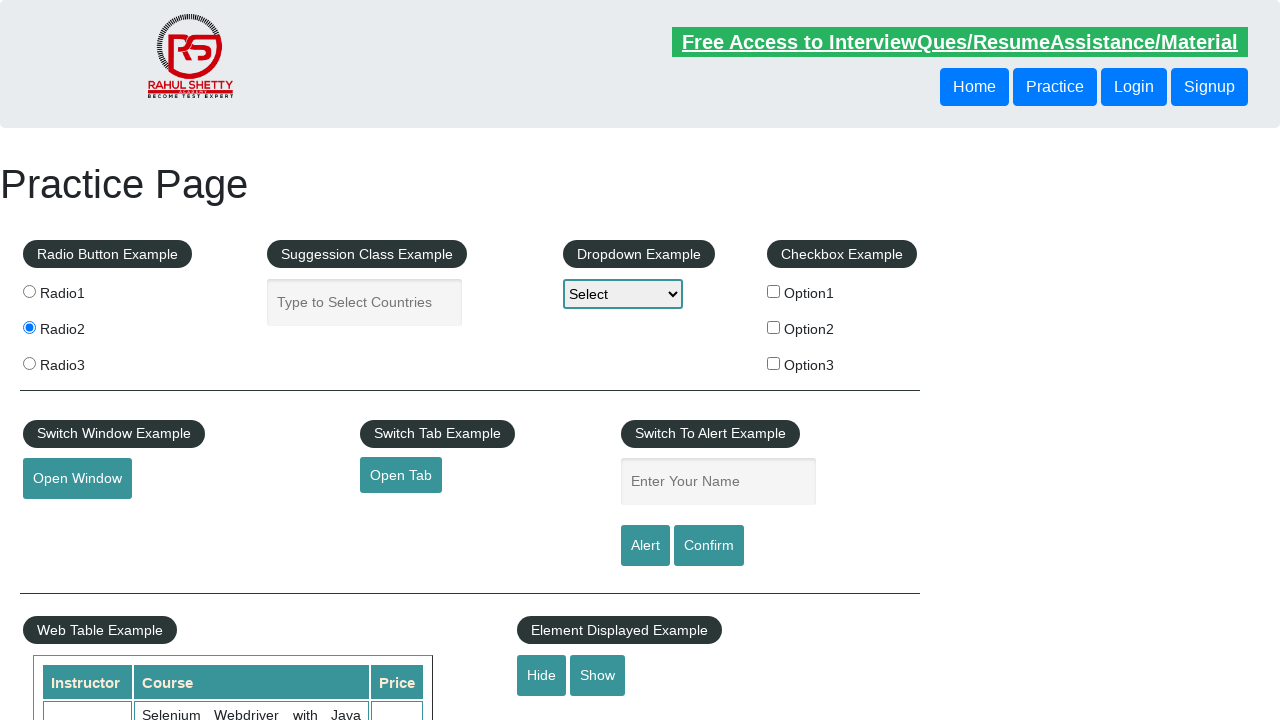

Retrieved and printed course name: Selenium Webdriver with Java Basics + Advanced + Interview Guide
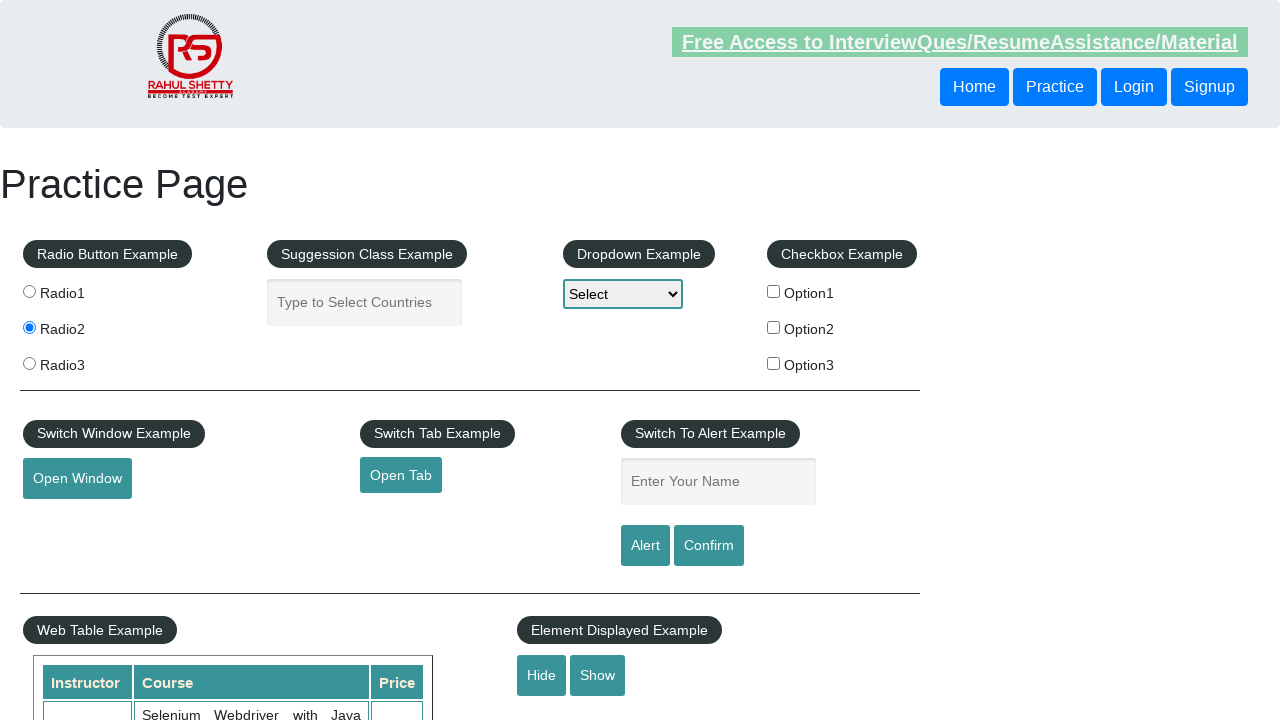

Retrieved and printed course name: Learn SQL in Practical + Database Testing from Scratch
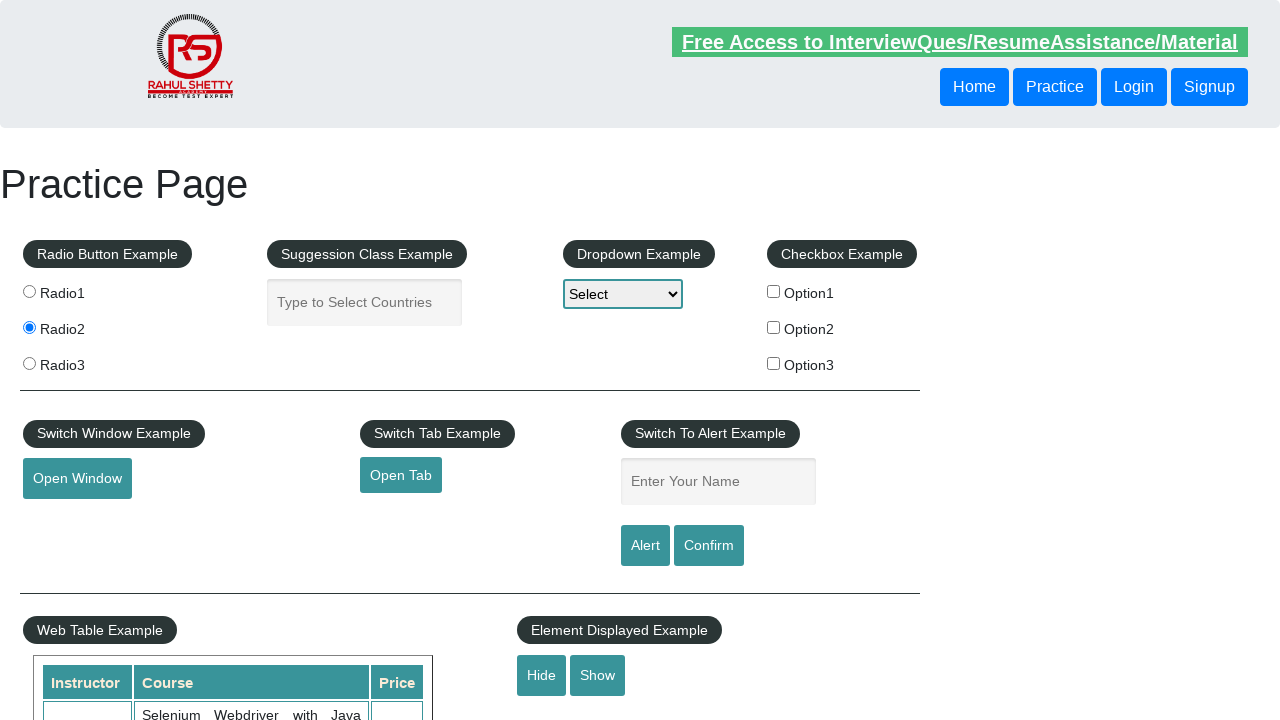

Retrieved and printed course name: Appium (Selenium) - Mobile Automation Testing from Scratch
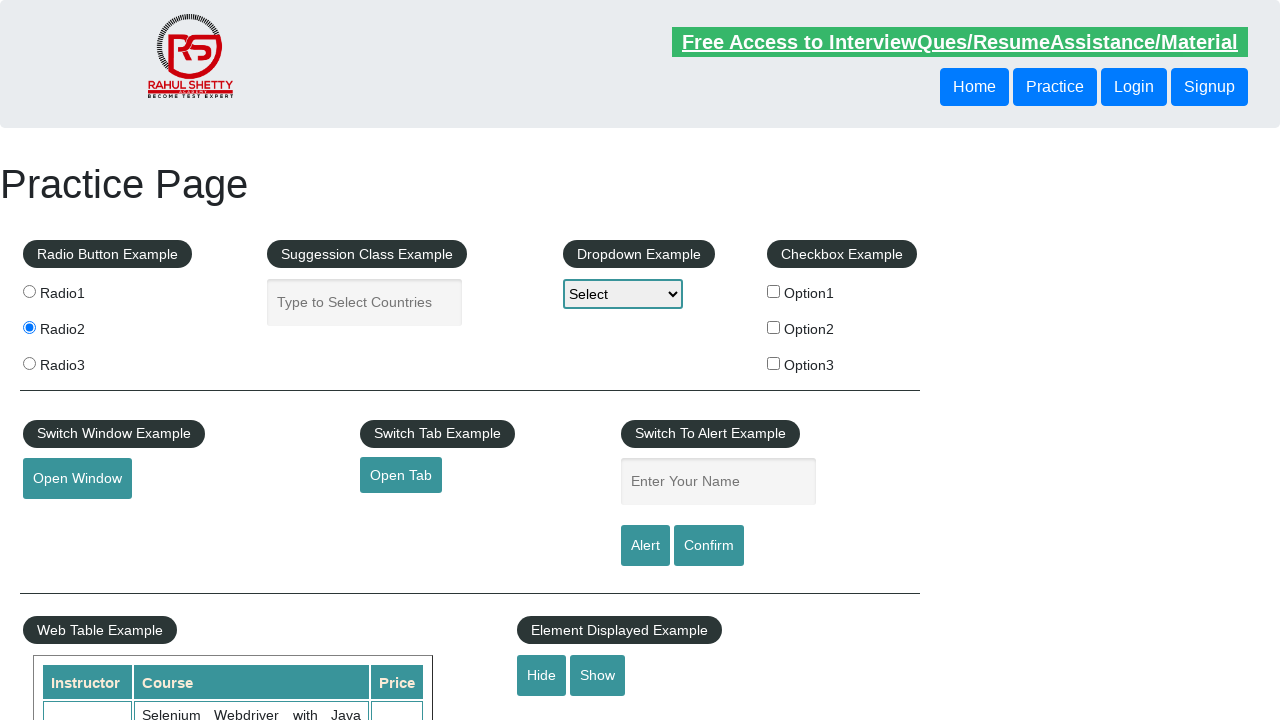

Retrieved and printed course name: WebSecurity Testing for Beginners-QA knowledge to next level
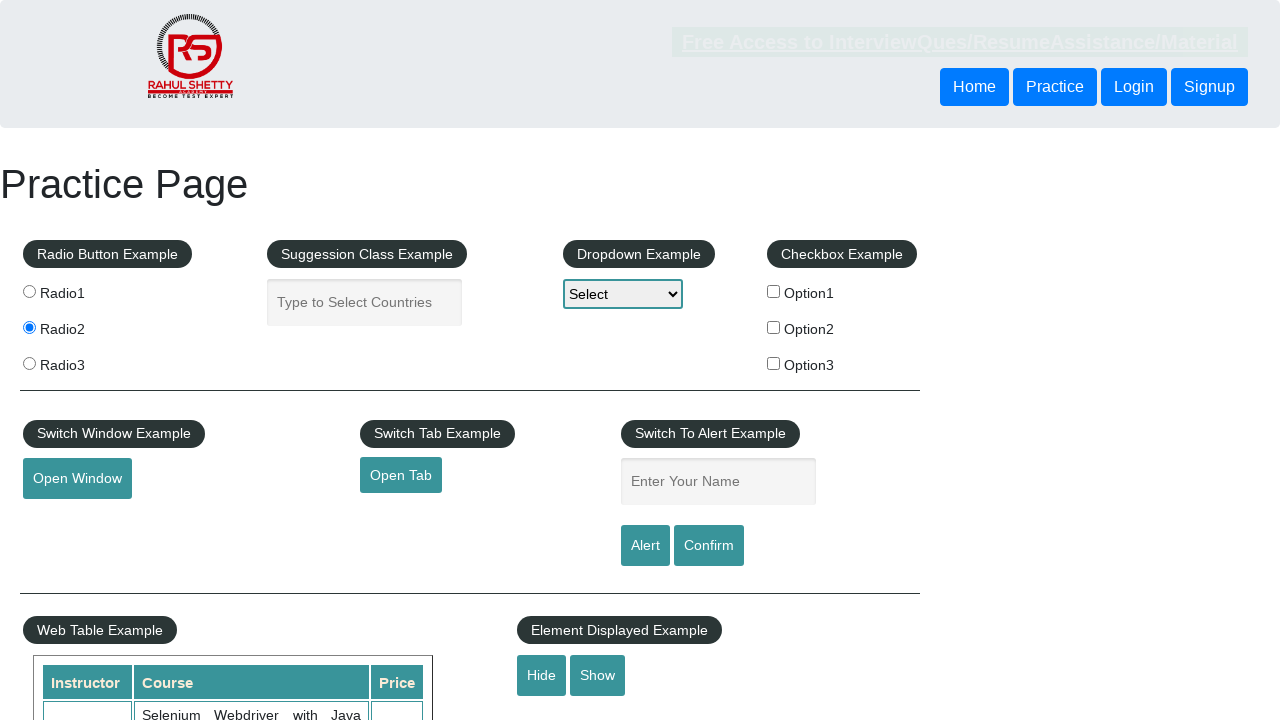

Retrieved and printed course name: Learn JMETER from Scratch - (Performance + Load) Testing Tool
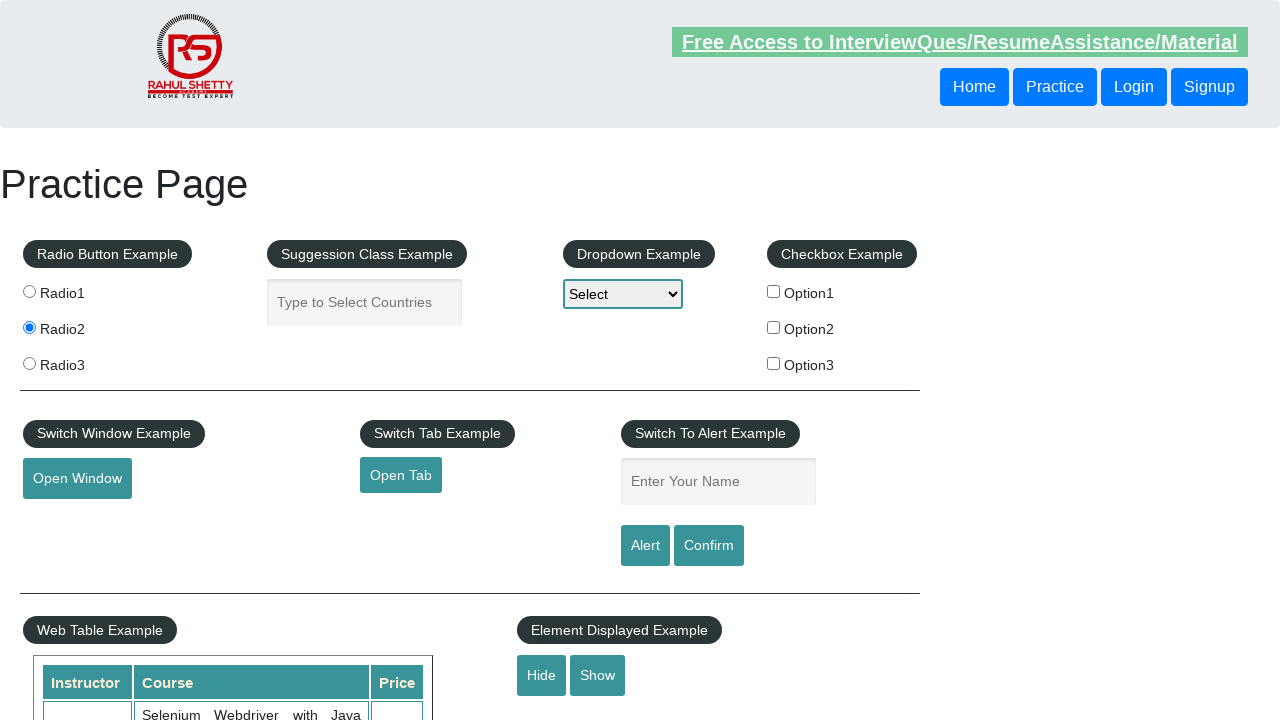

Retrieved and printed course name: WebServices / REST API Testing with SoapUI
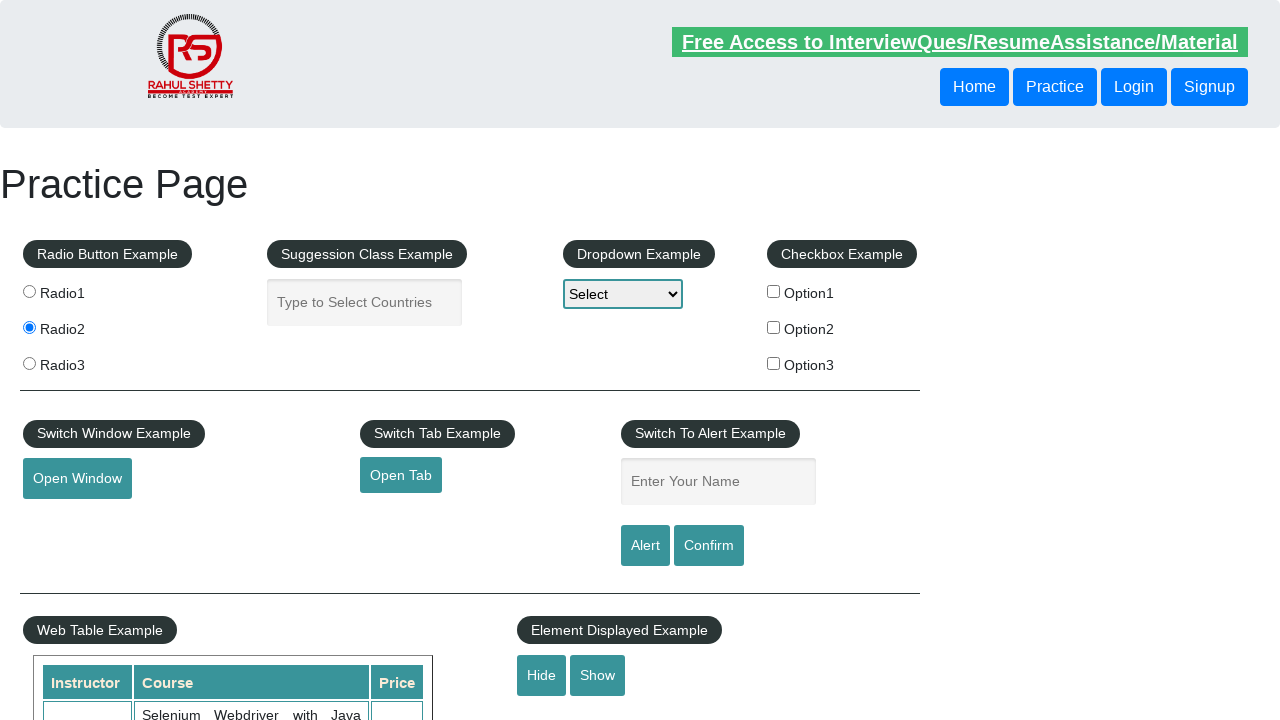

Retrieved and printed course name: QA Expert Course :Software Testing + Bugzilla + SQL + Agile
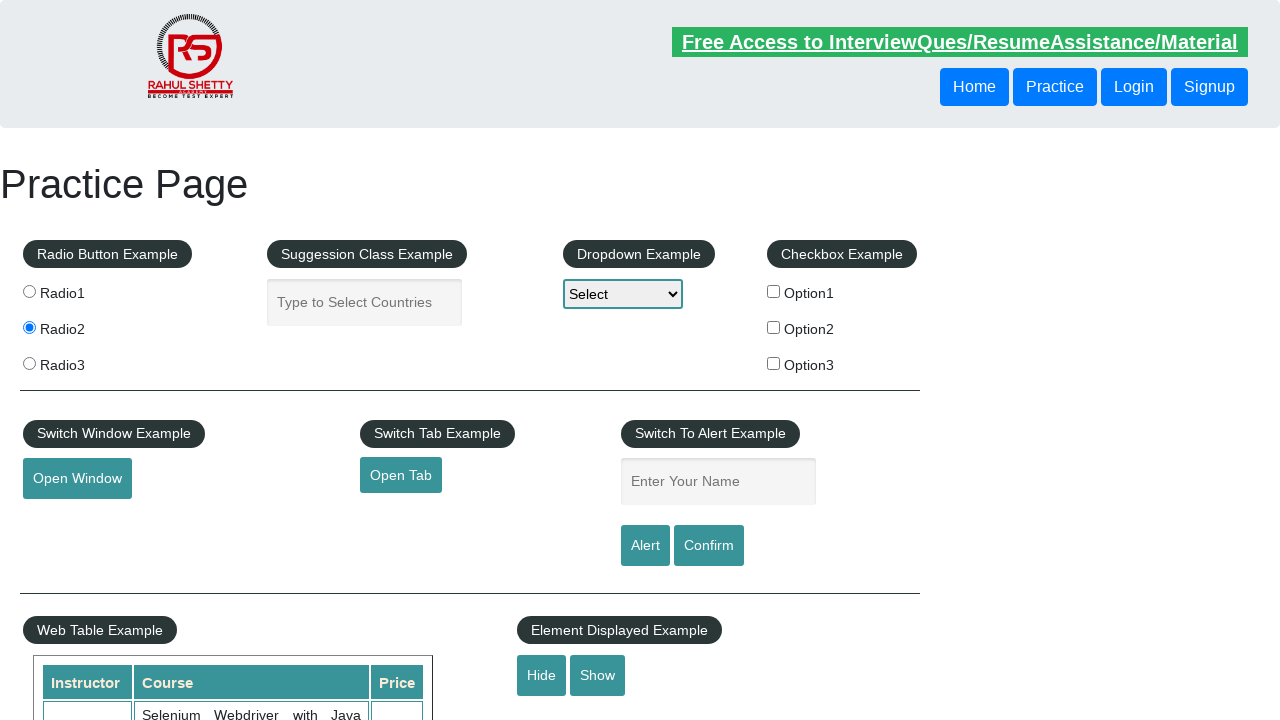

Retrieved and printed course name: Master Selenium Automation in simple Python Language
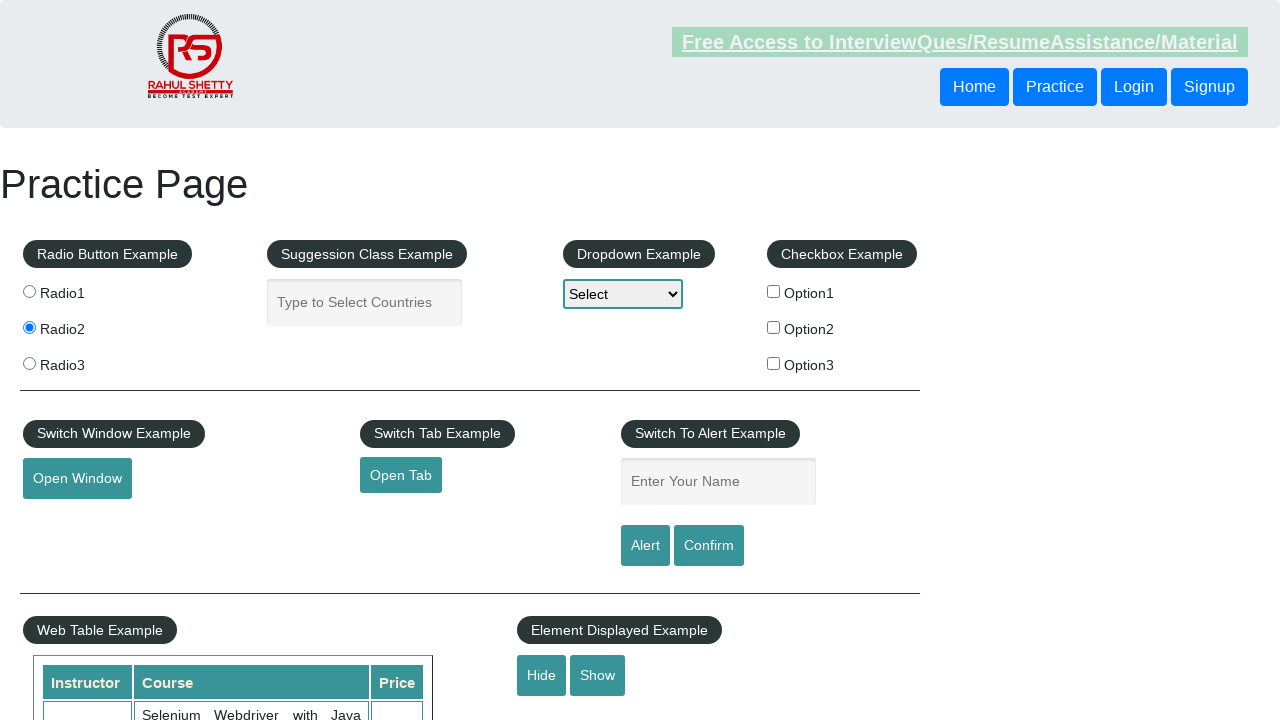

Retrieved and printed course name: Advanced Selenium Framework Pageobject, TestNG, Maven, Jenkins,C
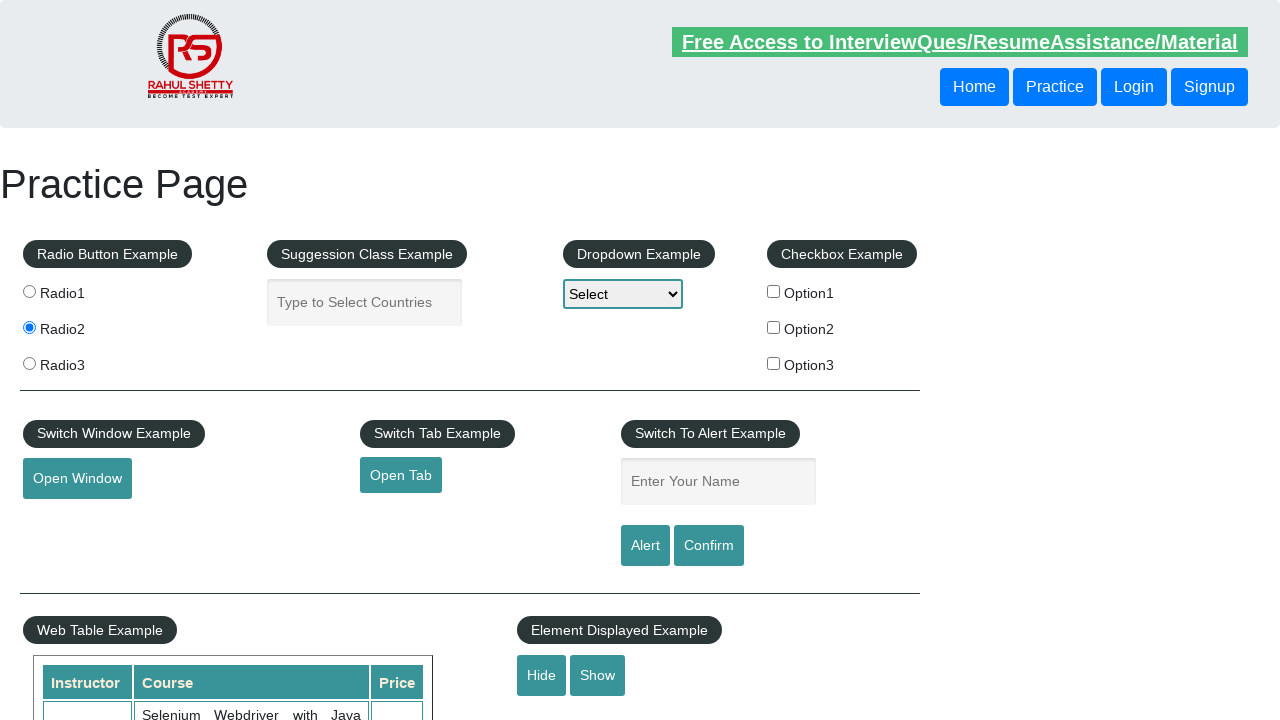

Retrieved and printed course name: Write effective QA Resume that will turn to interview call
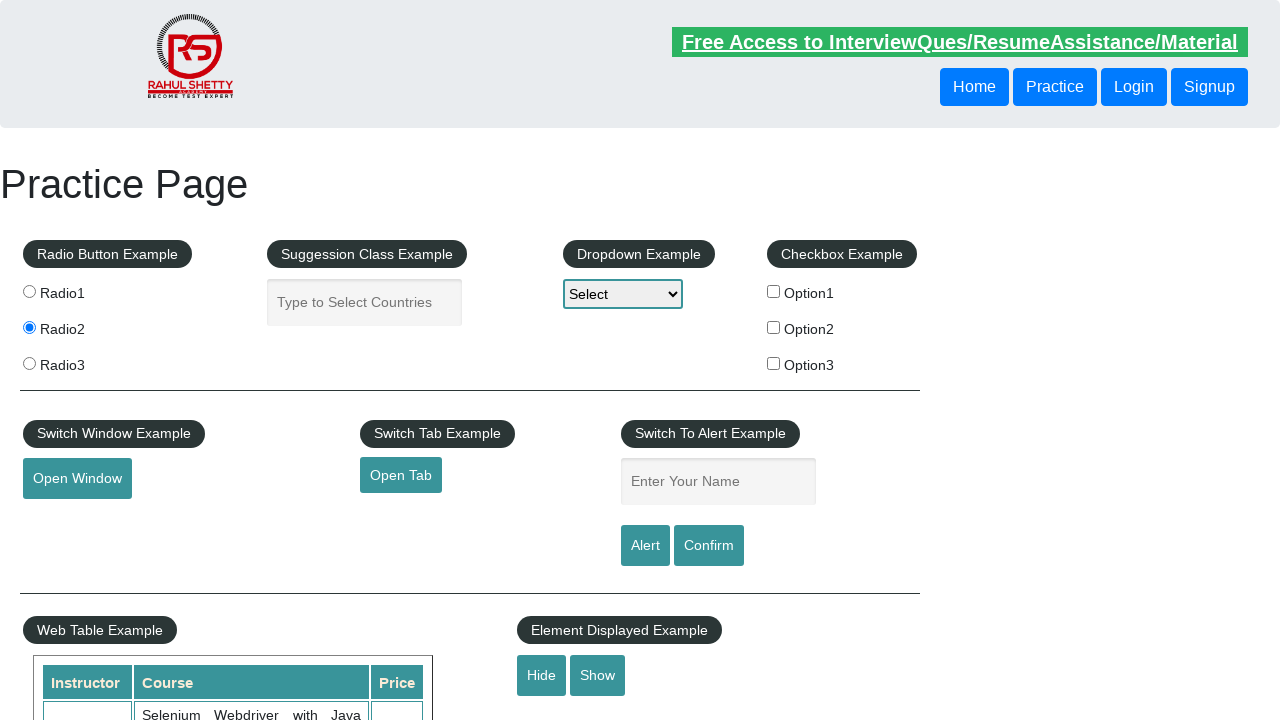

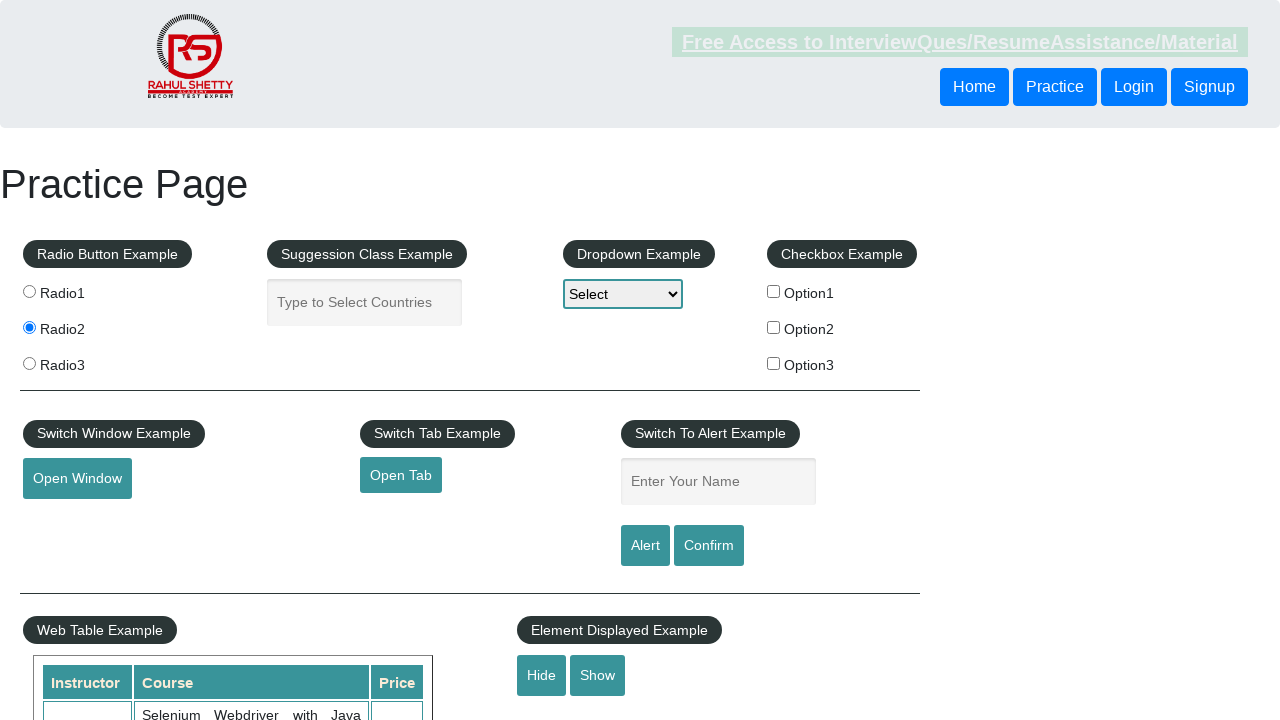